Tests browser window management including fullscreen, maximize, minimize, and resizing

Starting URL: https://www.sqamanual.com

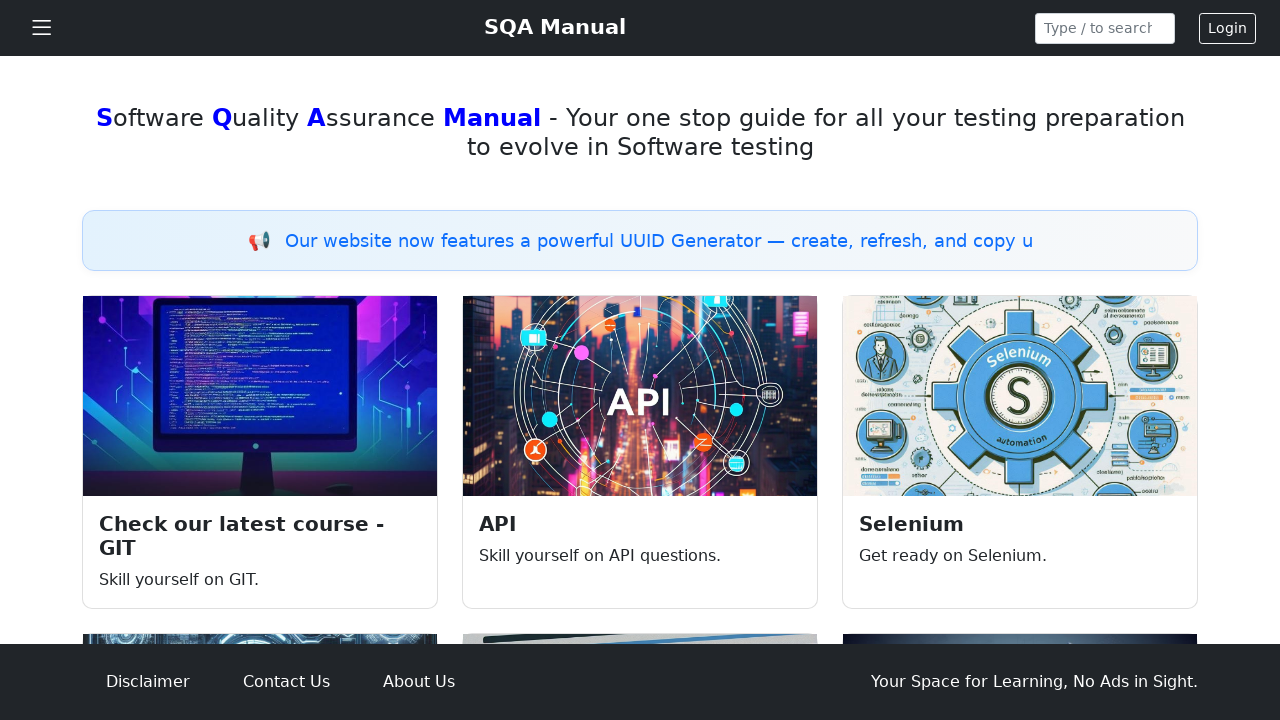

Set viewport size to 400x200 pixels
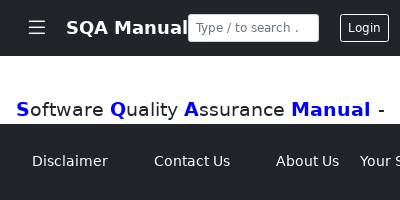

Retrieved viewport size: {'width': 400, 'height': 200}
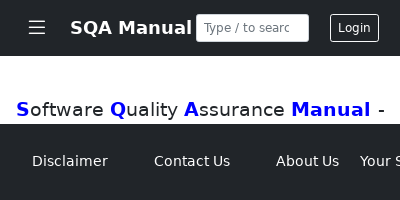

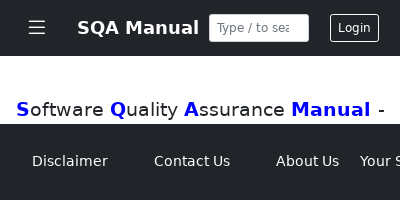